Tests Lichess puzzle functionality by navigating to the puzzles section, then opening the analysis board to import a PGN and retrieve the engine's suggested best move

Starting URL: https://lichess.org

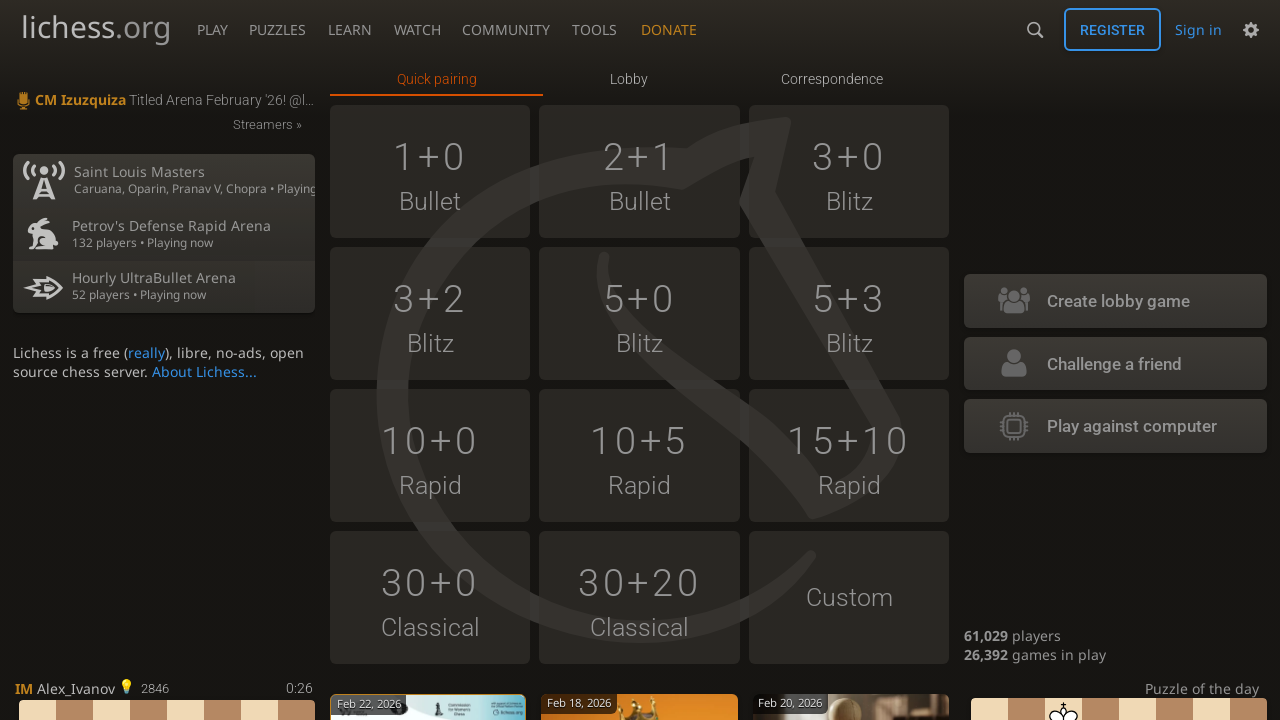

Hovered over Puzzles menu in top navigation bar at (277, 26) on xpath=//a[@href='/training']
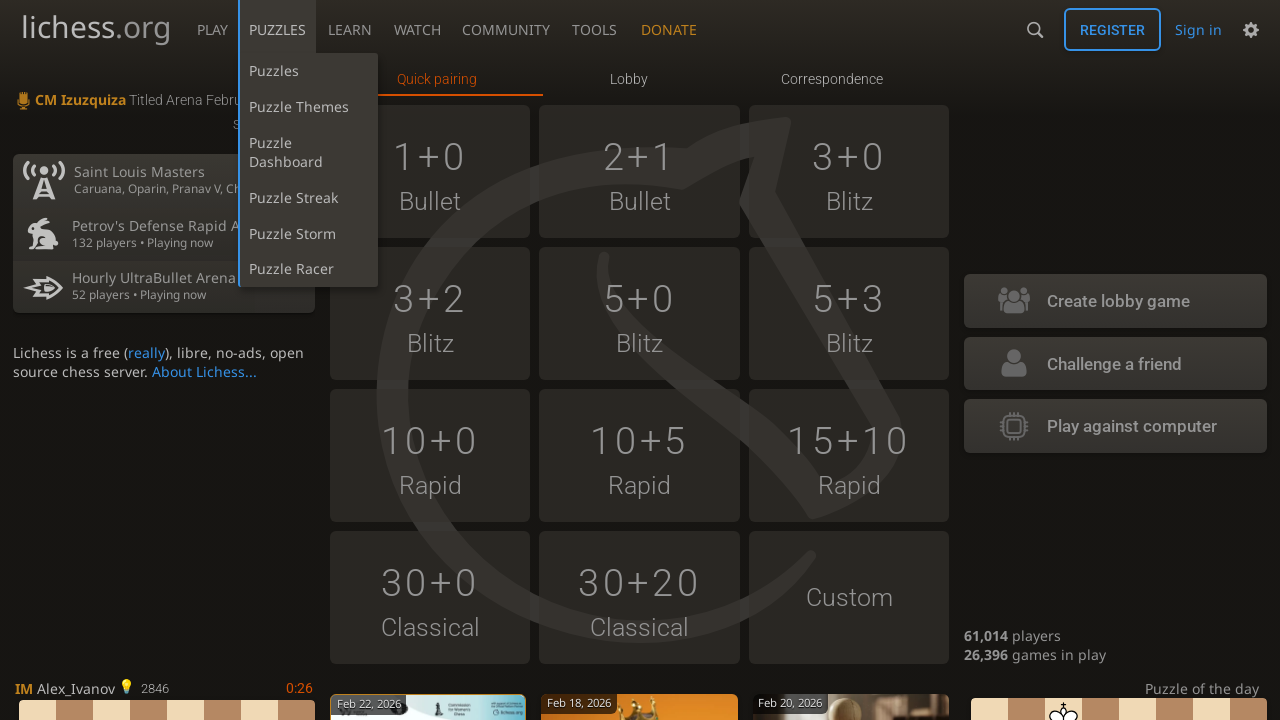

Clicked on Puzzles menu to navigate to puzzles section at (277, 26) on xpath=//a[@href='/training']
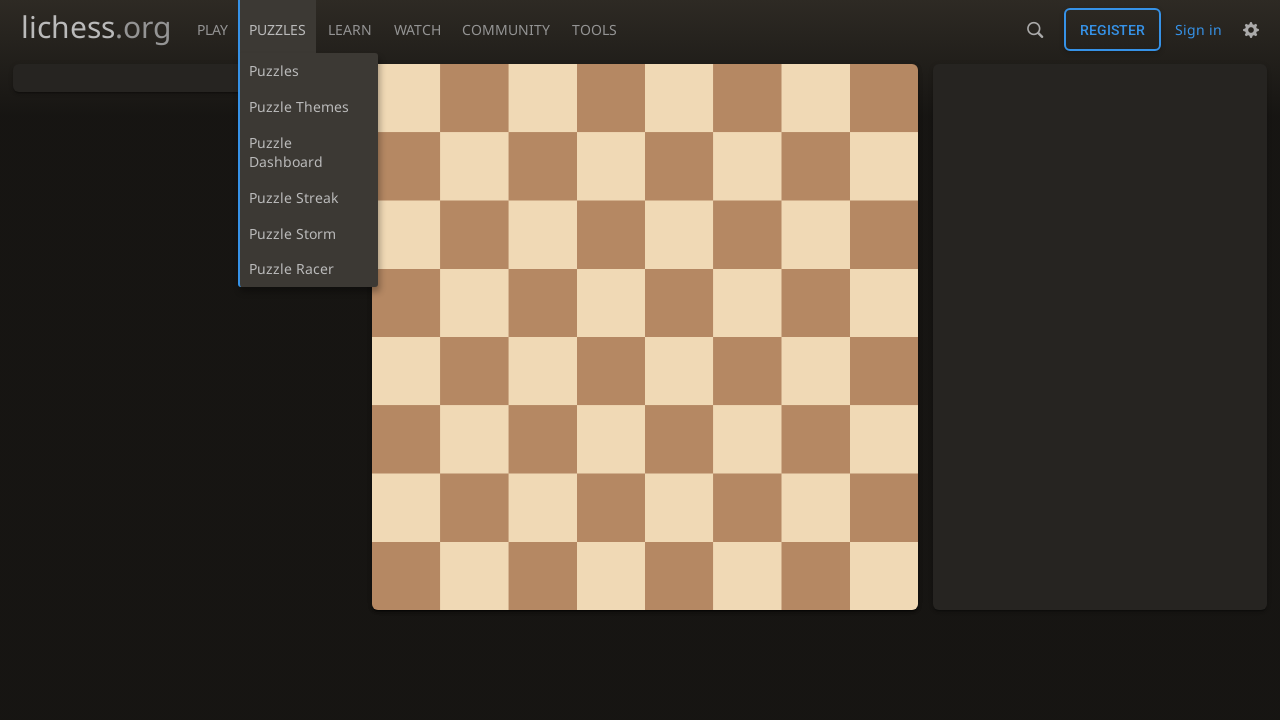

Puzzle page loaded successfully
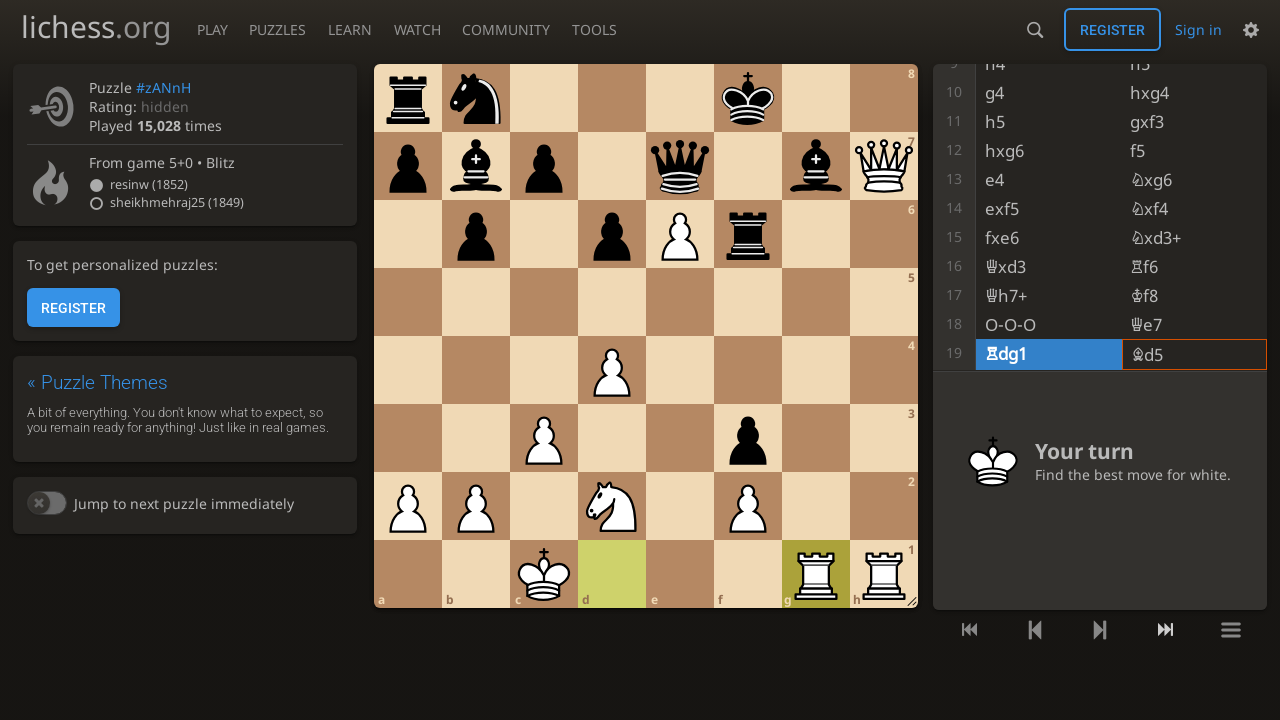

Waited for puzzle board to be fully visible
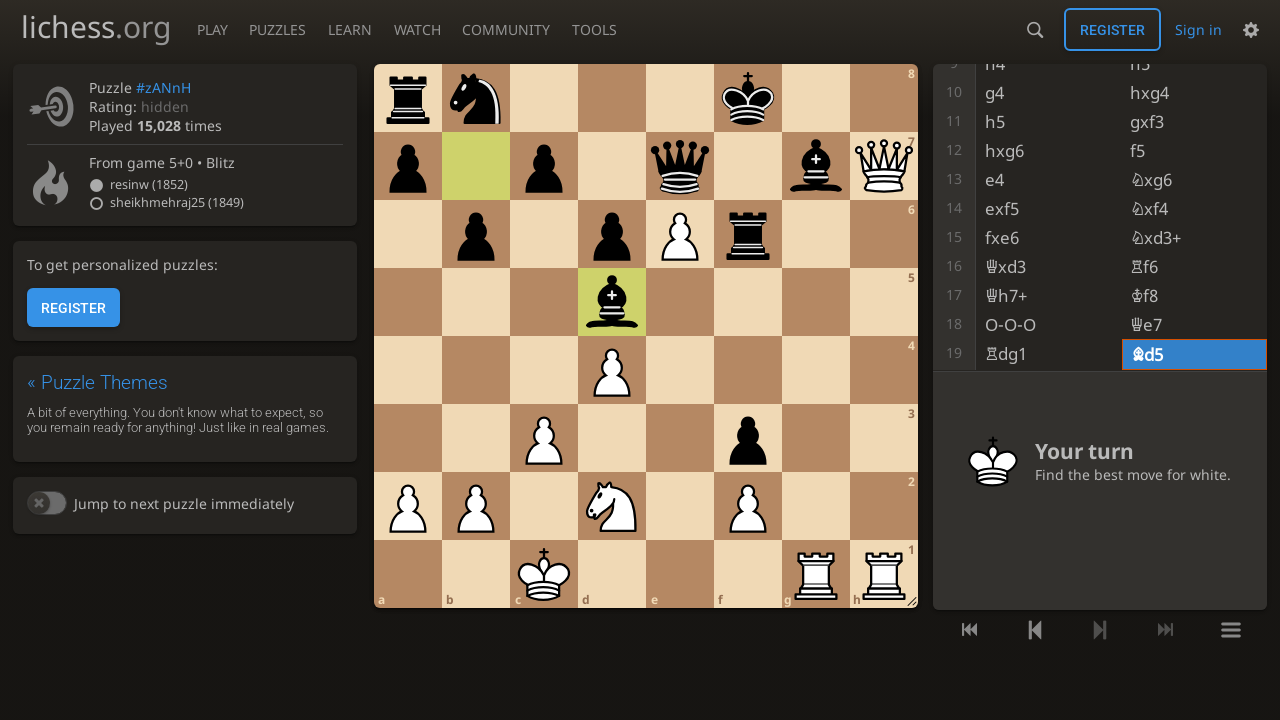

Navigated to Lichess analysis board
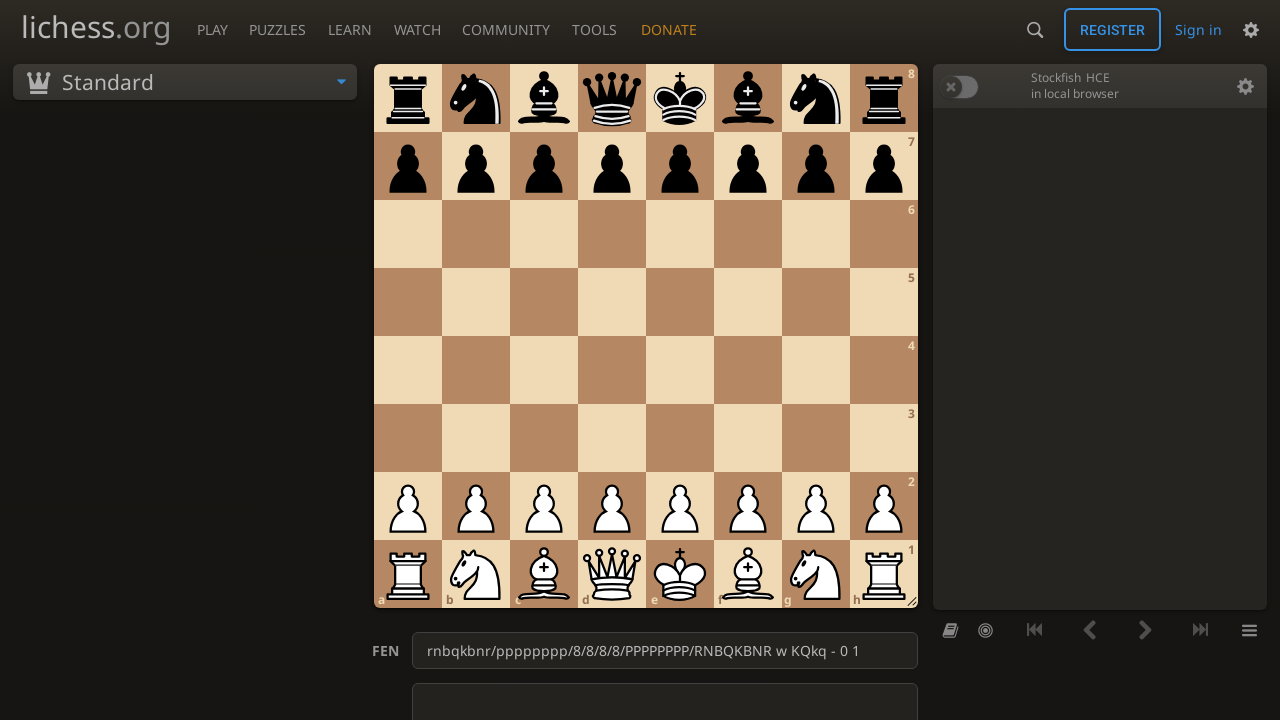

Pressed Space to enable analysis engine
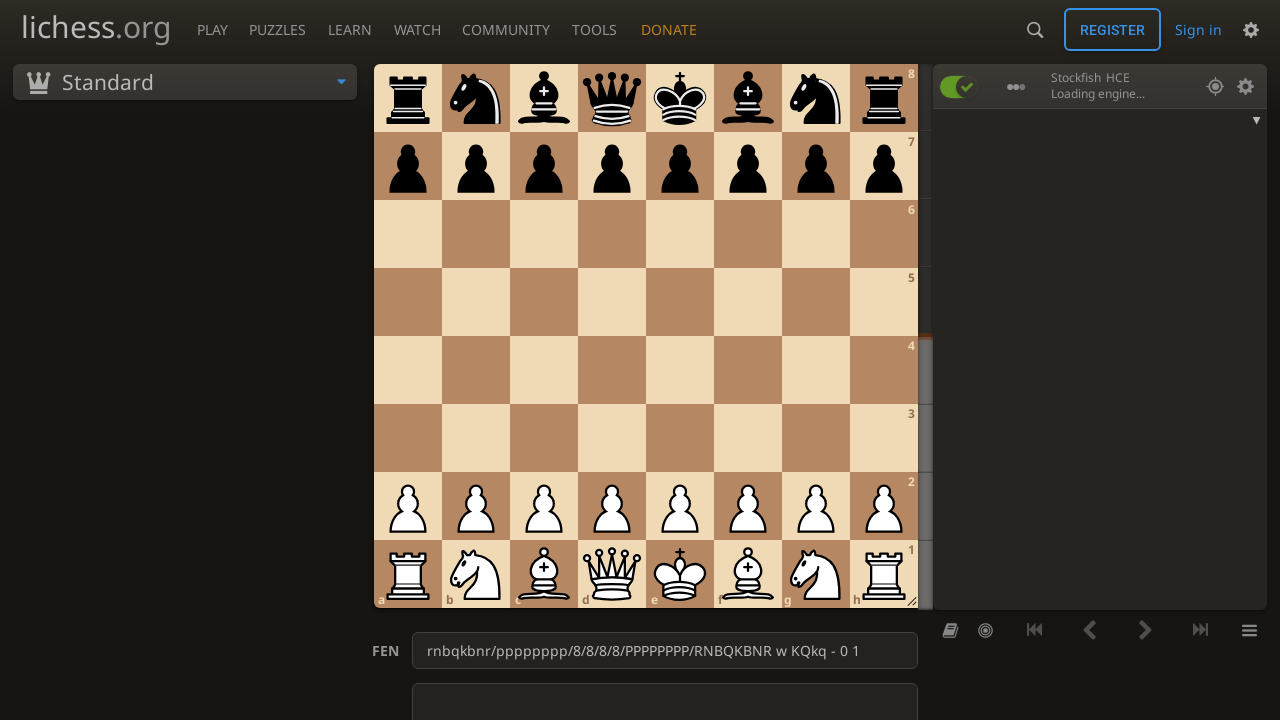

Waited for engine to initialize
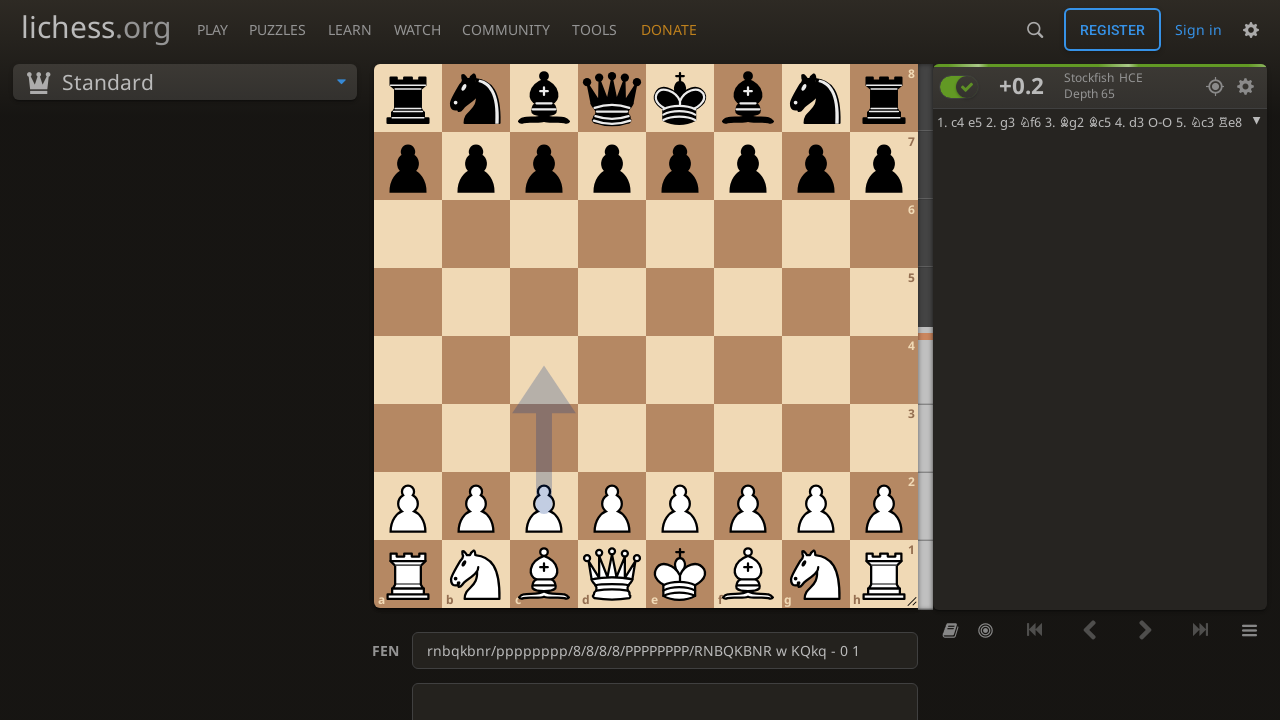

Clicked on PGN input field at (645, 678) on xpath=//*[@id='main-wrap']/main/div[5]/div/div[2]
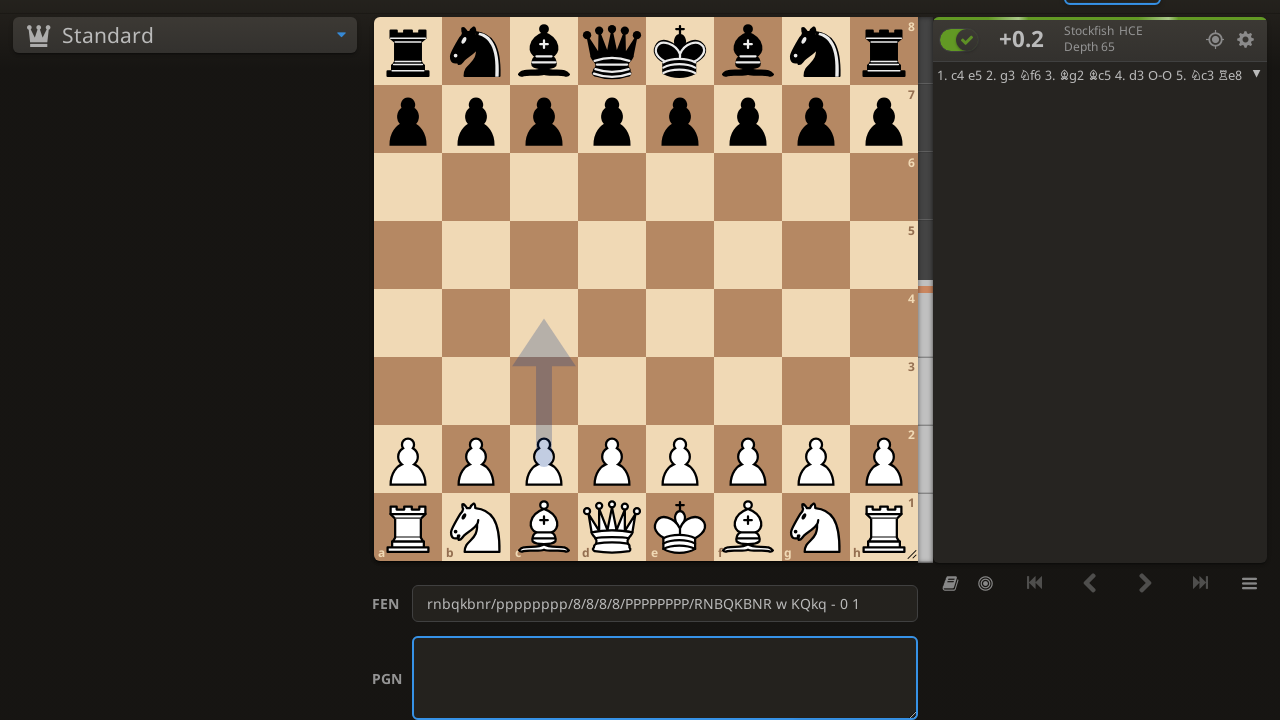

Entered sample PGN notation: '1. e4 e5 2. Nf3 Nc6'
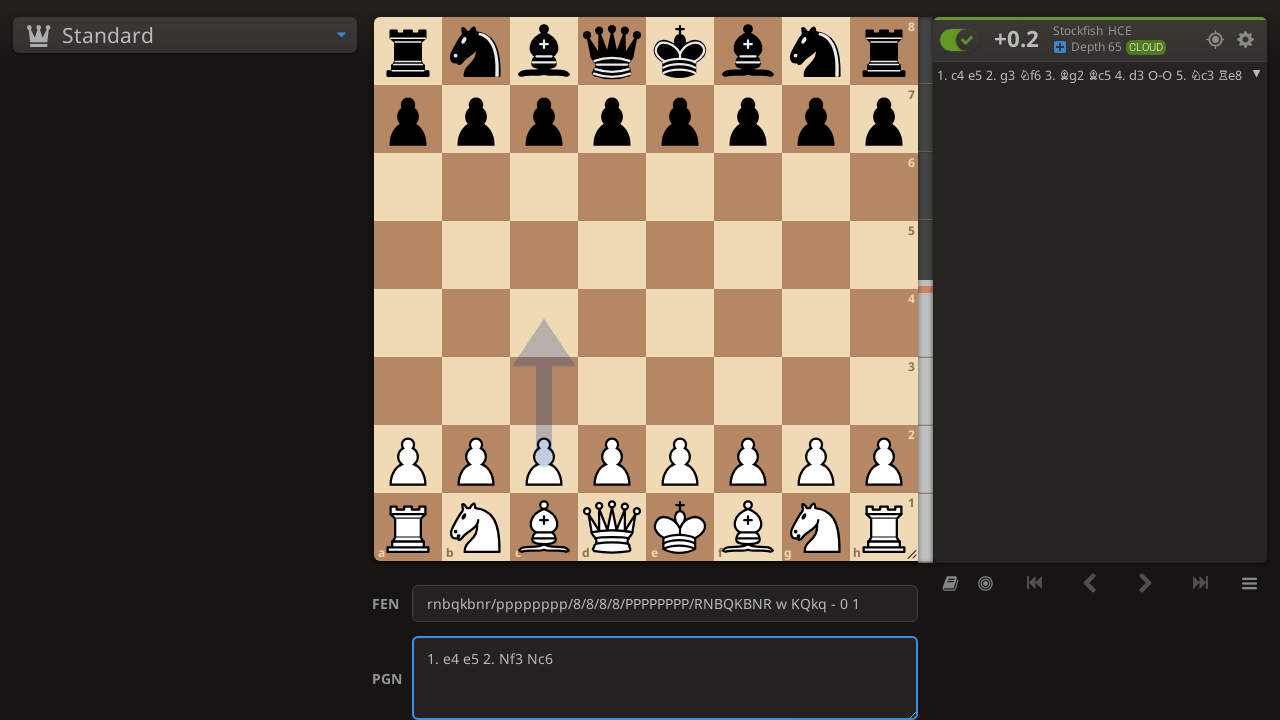

Clicked PGN import button to load the moves at (856, 682) on xpath=//*[@id='main-wrap']/main/div[5]/div/div[2]/div/button
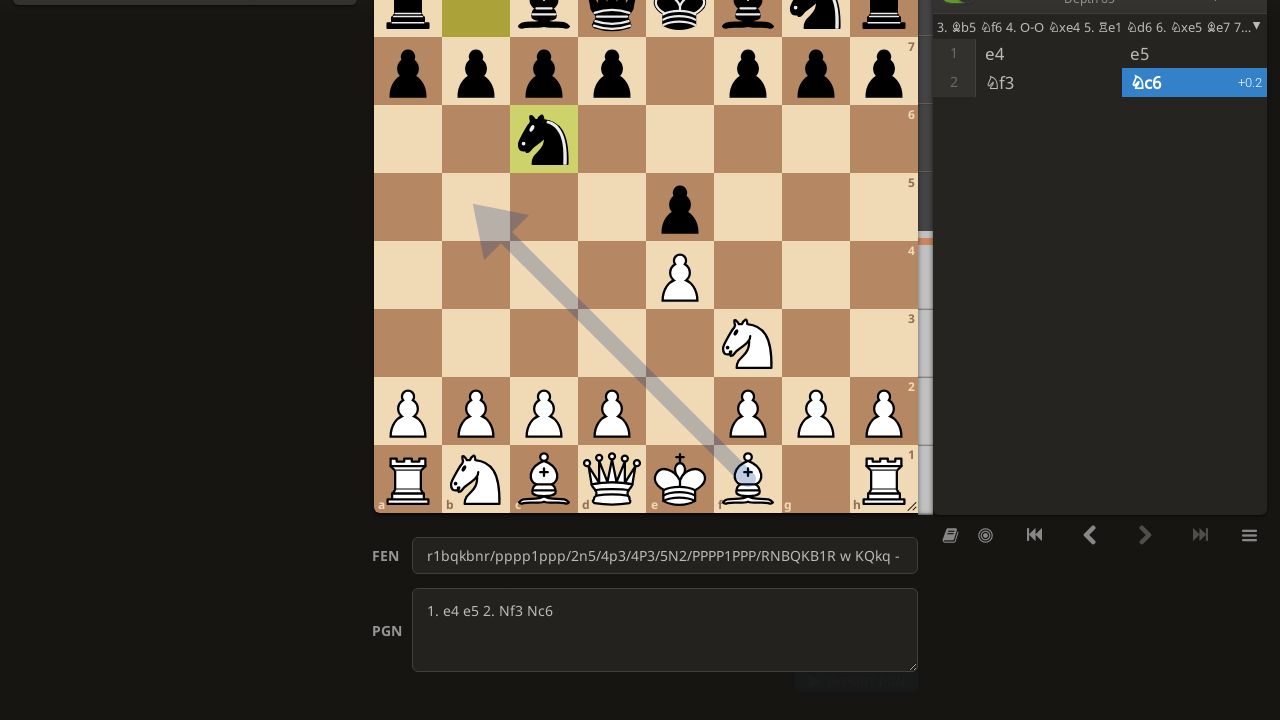

Waited for engine analysis to process the PGN
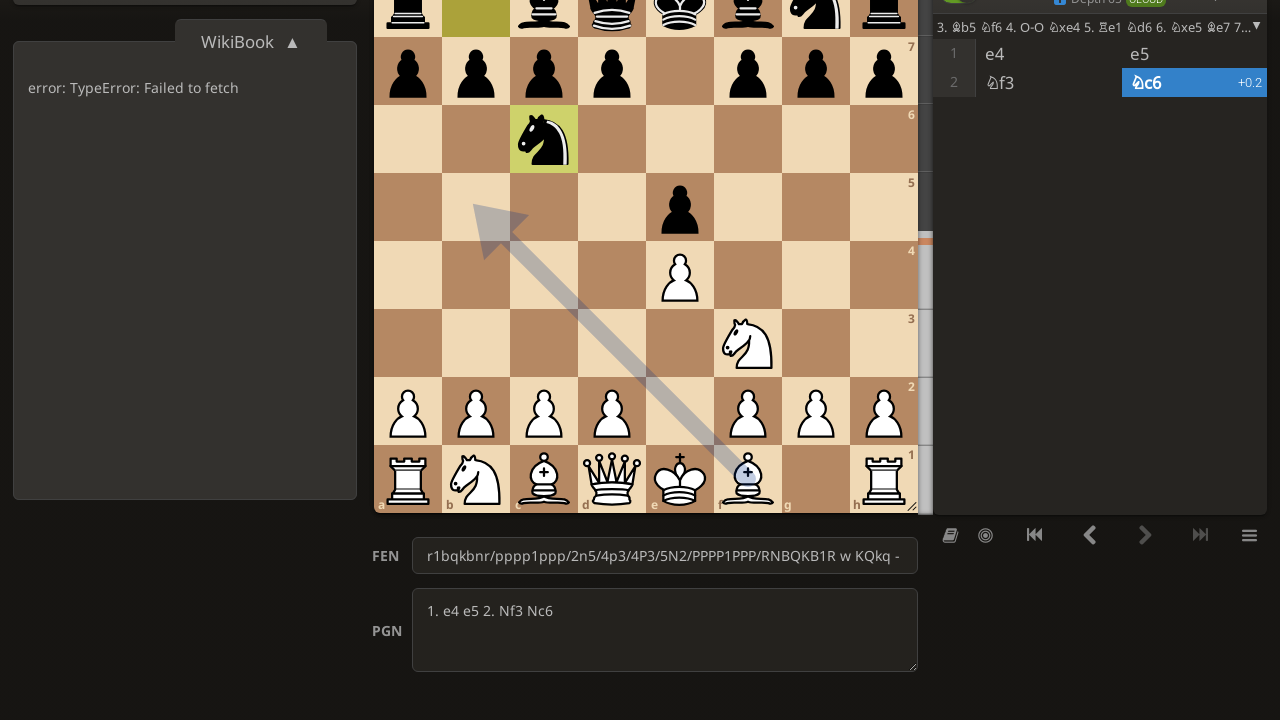

Verified suggested moves section is visible with engine's best move recommendation
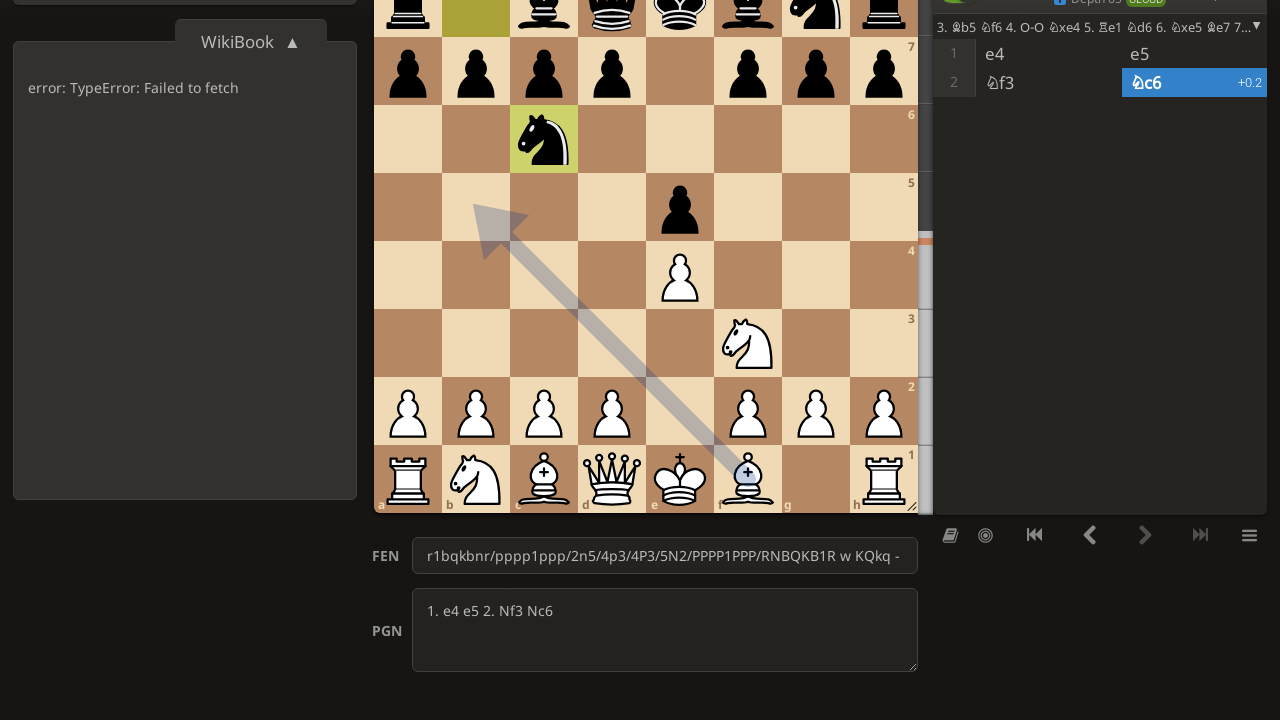

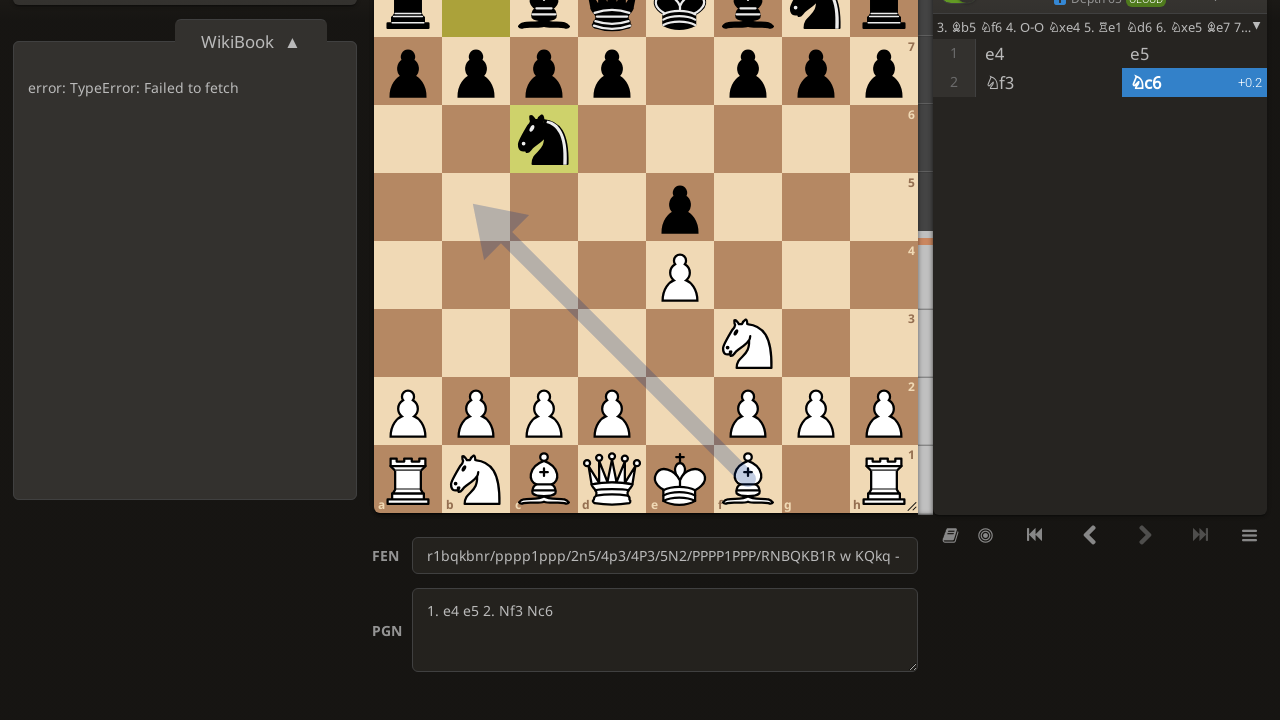